Navigates to Elements section, selects Text Box, fills in name and email fields, submits the form and verifies the output

Starting URL: https://demoqa.com/

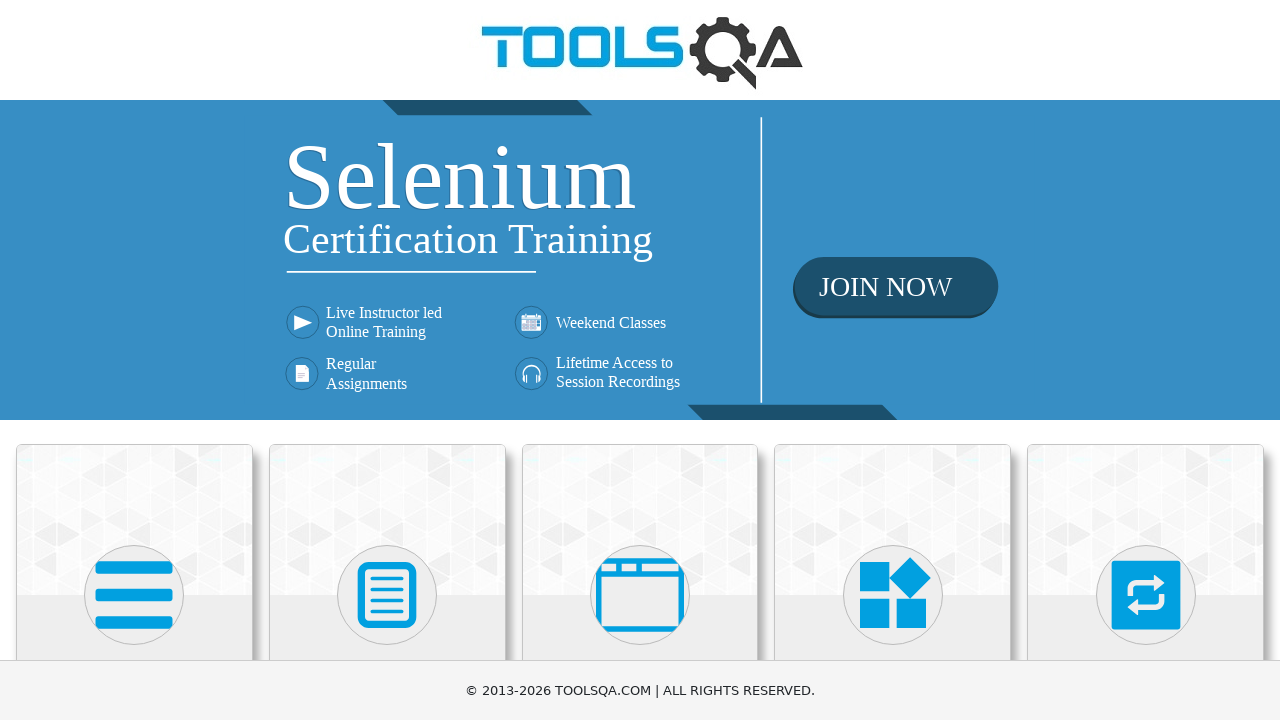

Clicked on Elements card to navigate to Elements section at (134, 520) on div.card.mt-4.top-card >> nth=0
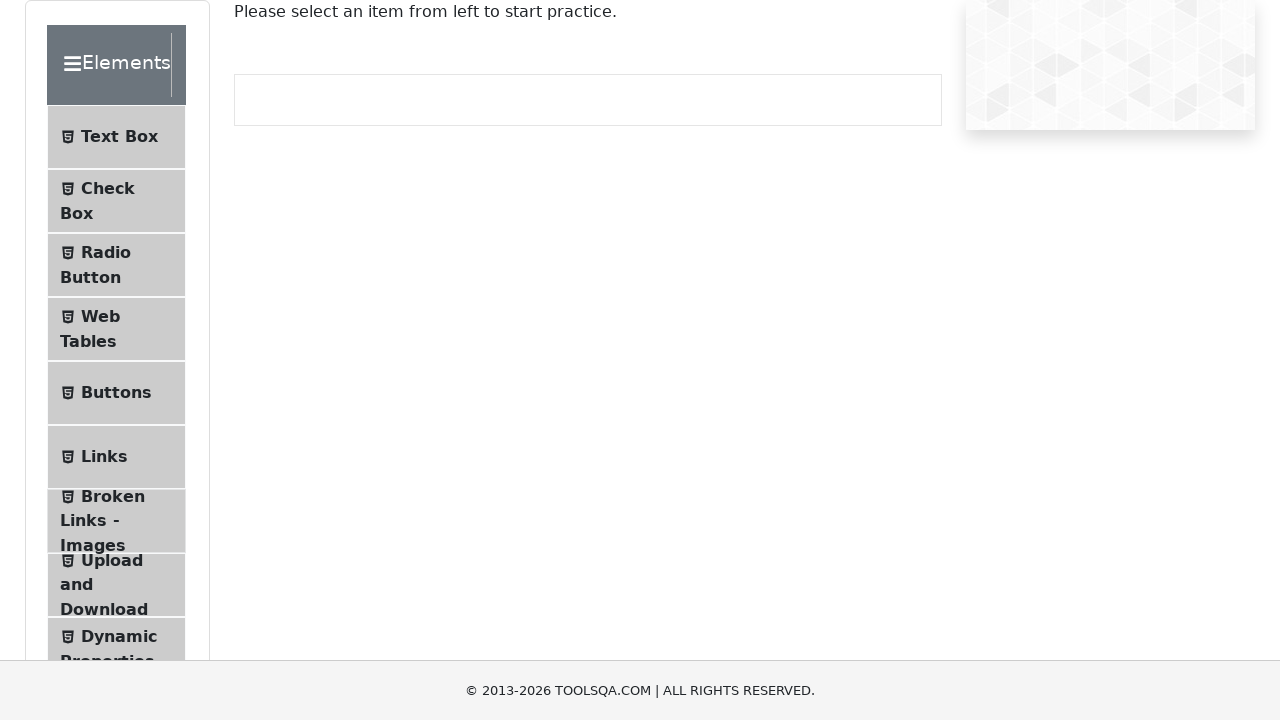

Elements page loaded successfully
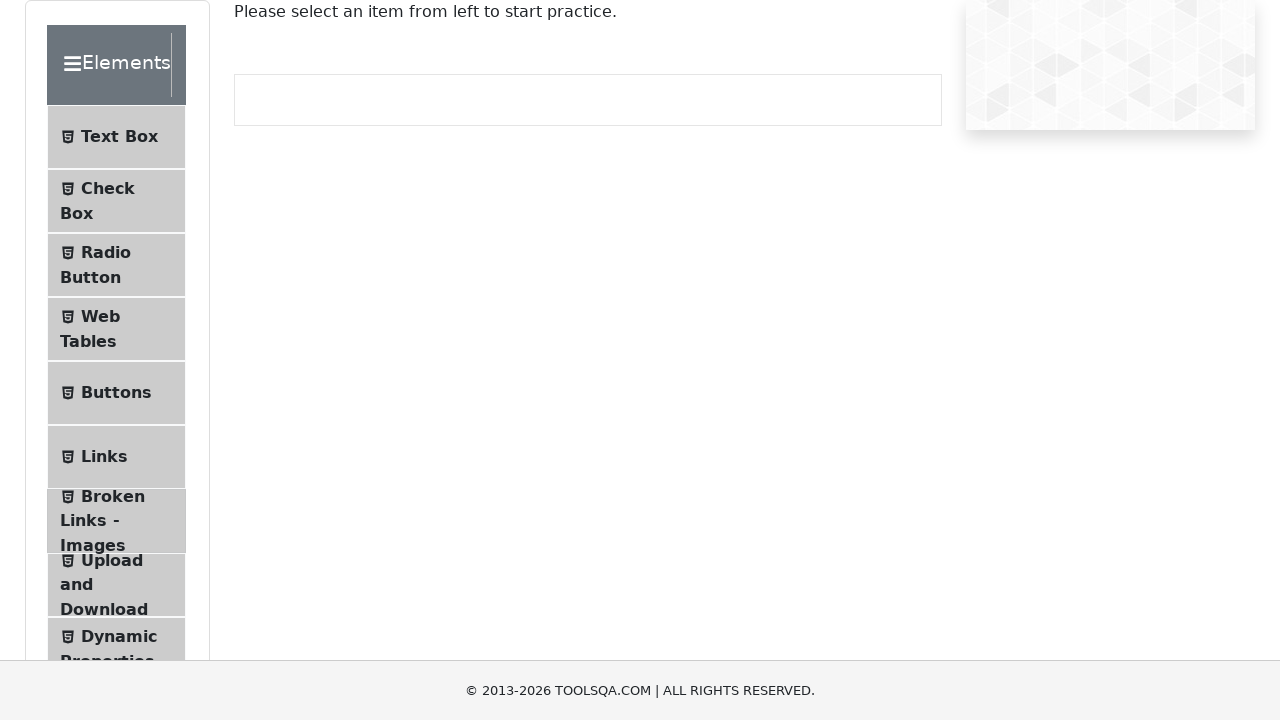

Clicked on Text Box menu item at (119, 137) on li#item-0 span:has-text('Text Box')
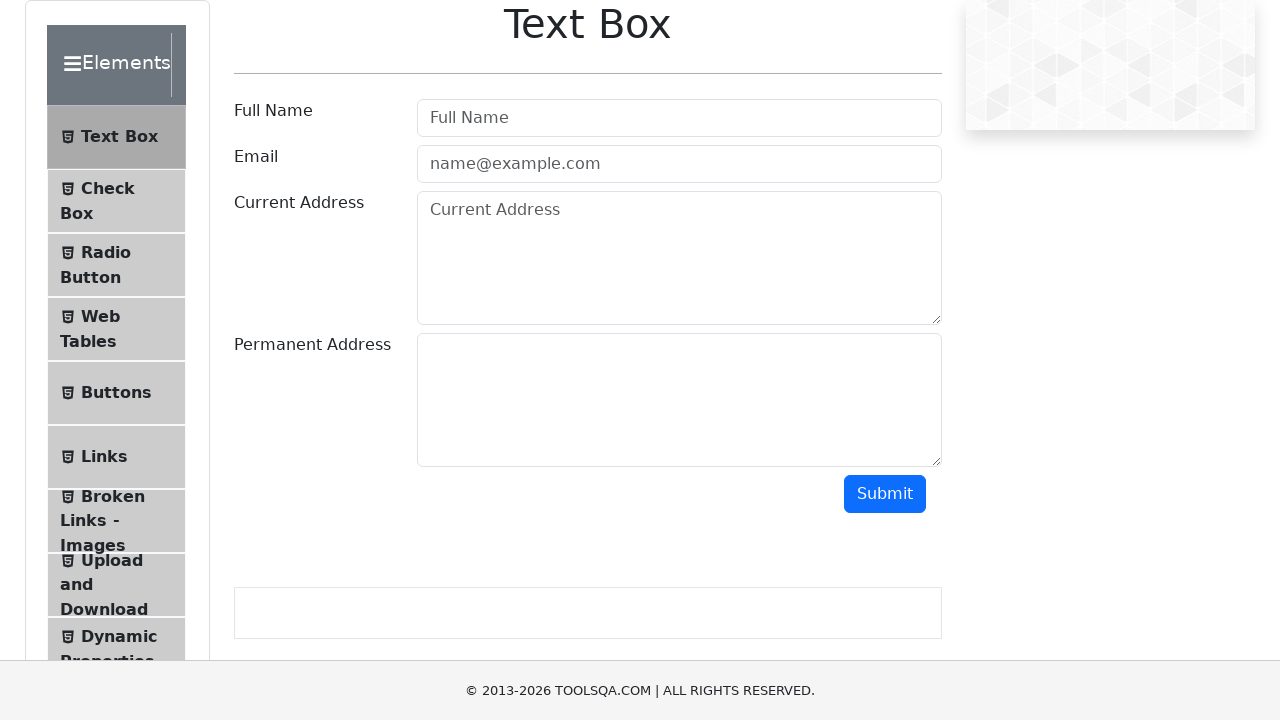

Text Box page loaded successfully
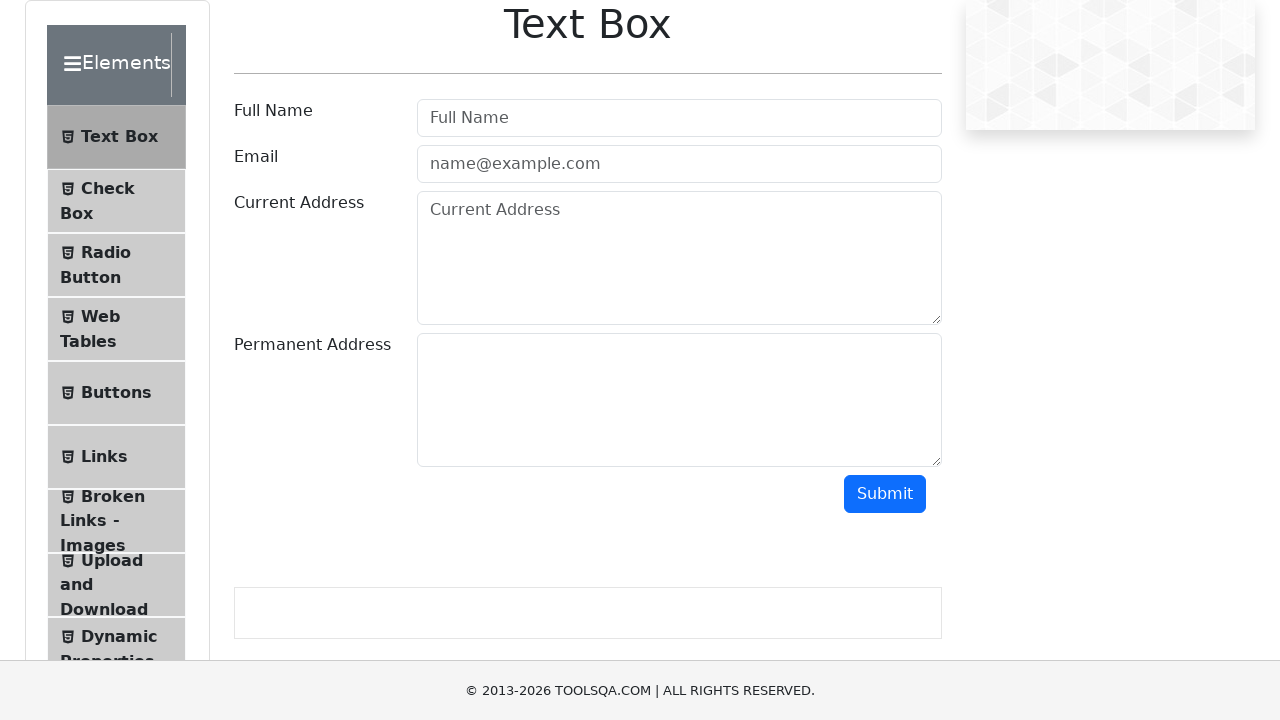

Filled in name field with 'Tom' on #userName
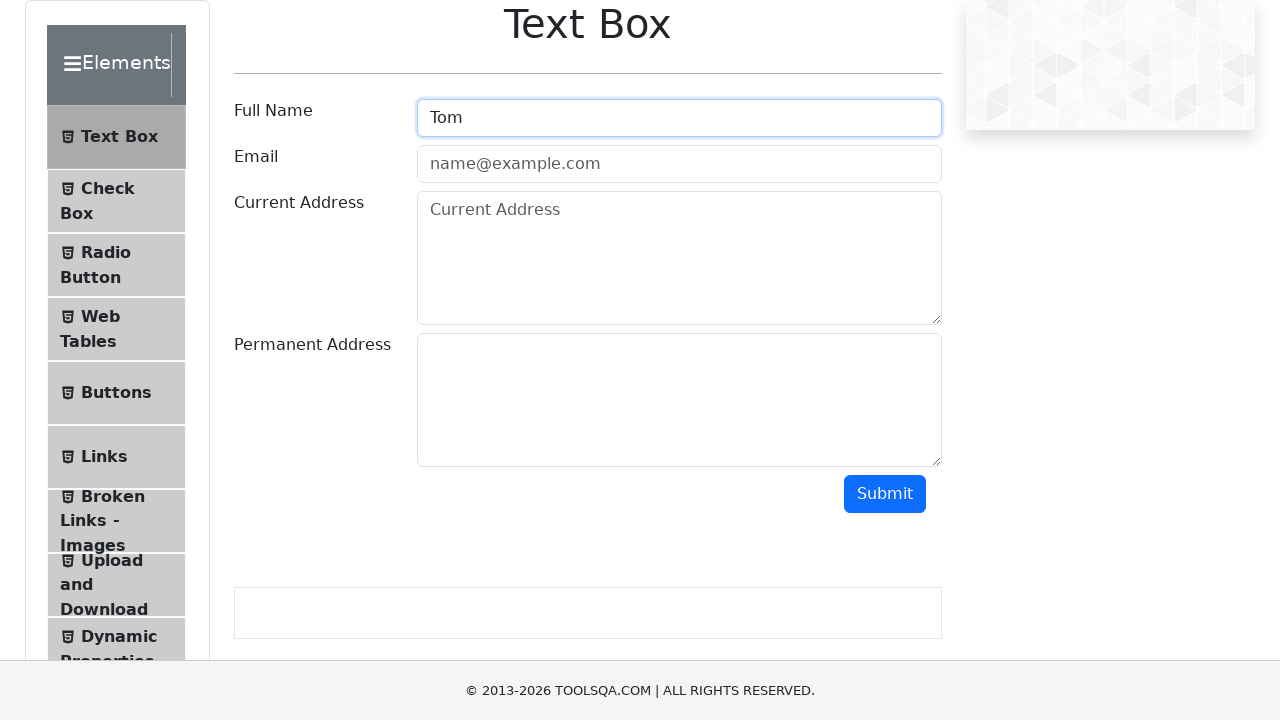

Filled in email field with 'formtest4729@test.com' on #userEmail
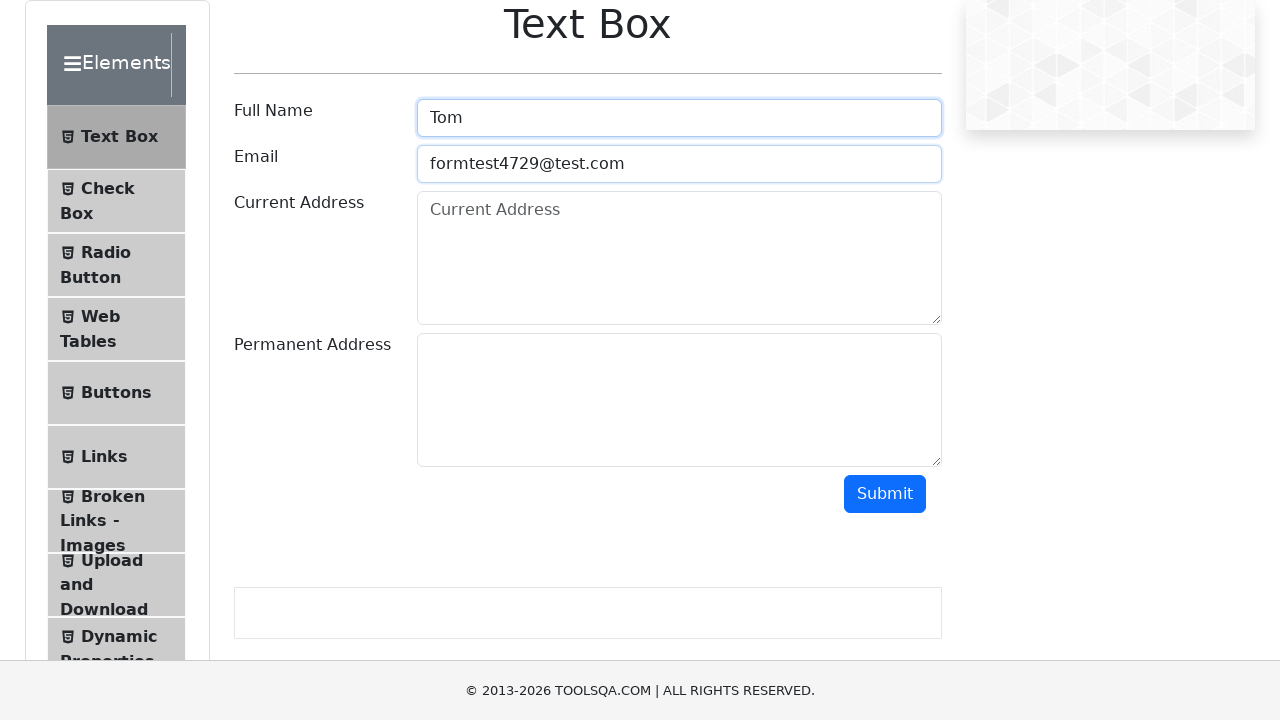

Clicked submit button to submit the form at (885, 494) on #submit
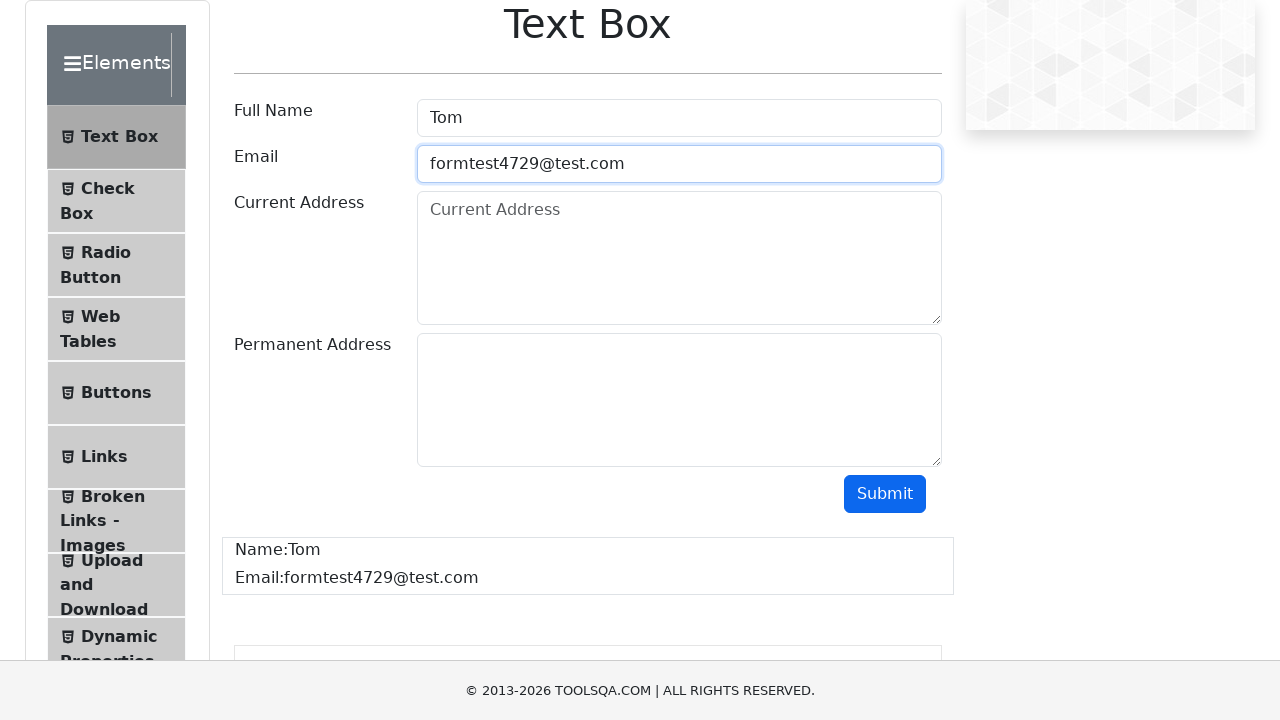

Name output field appeared after form submission
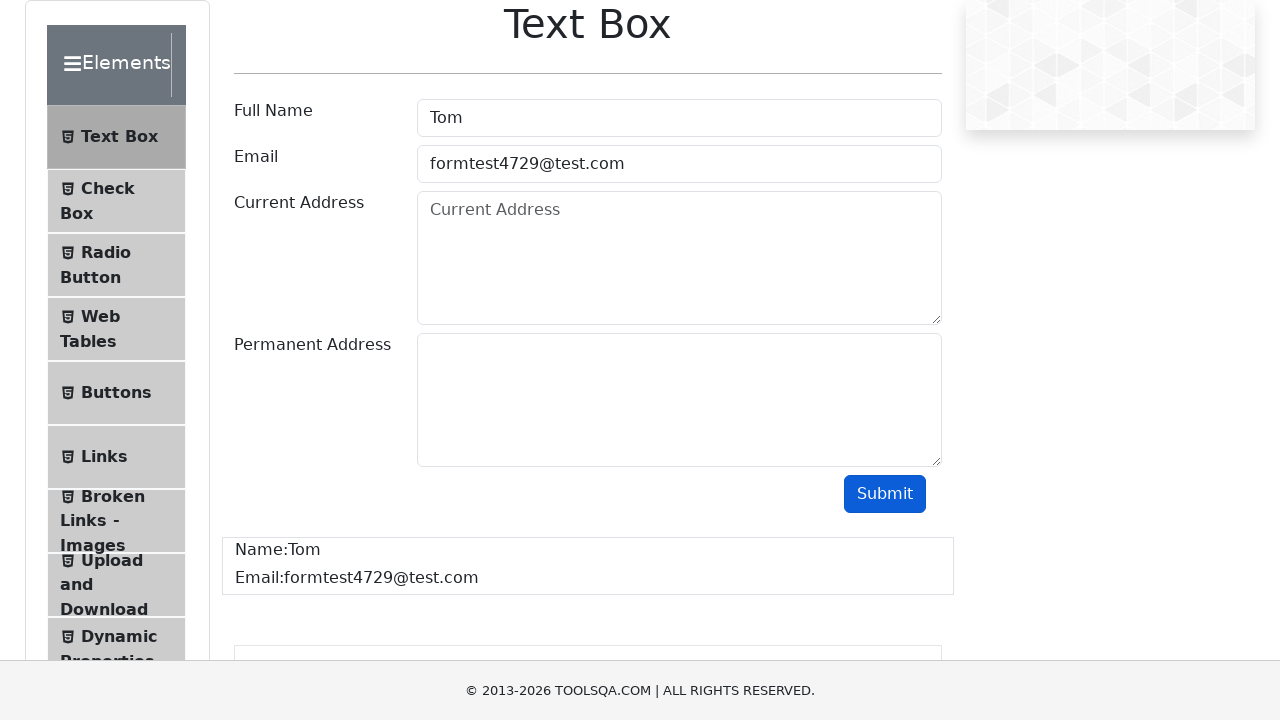

Email output field appeared, form submission verified
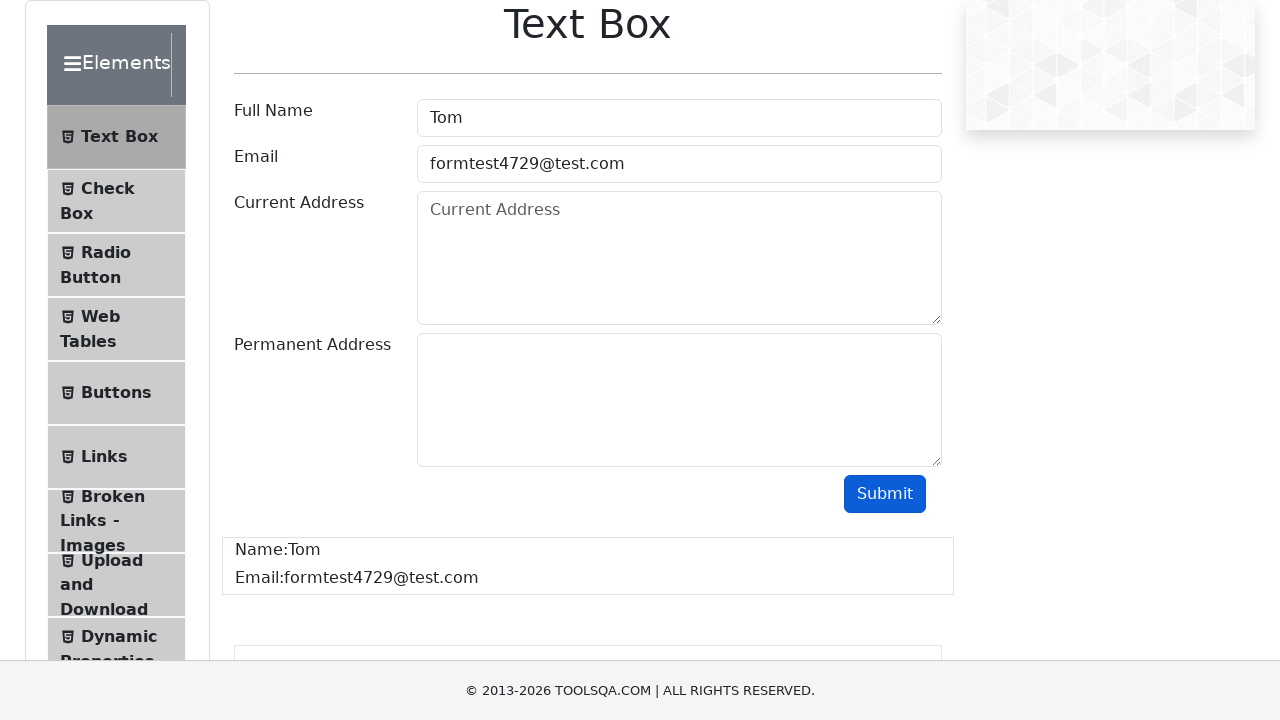

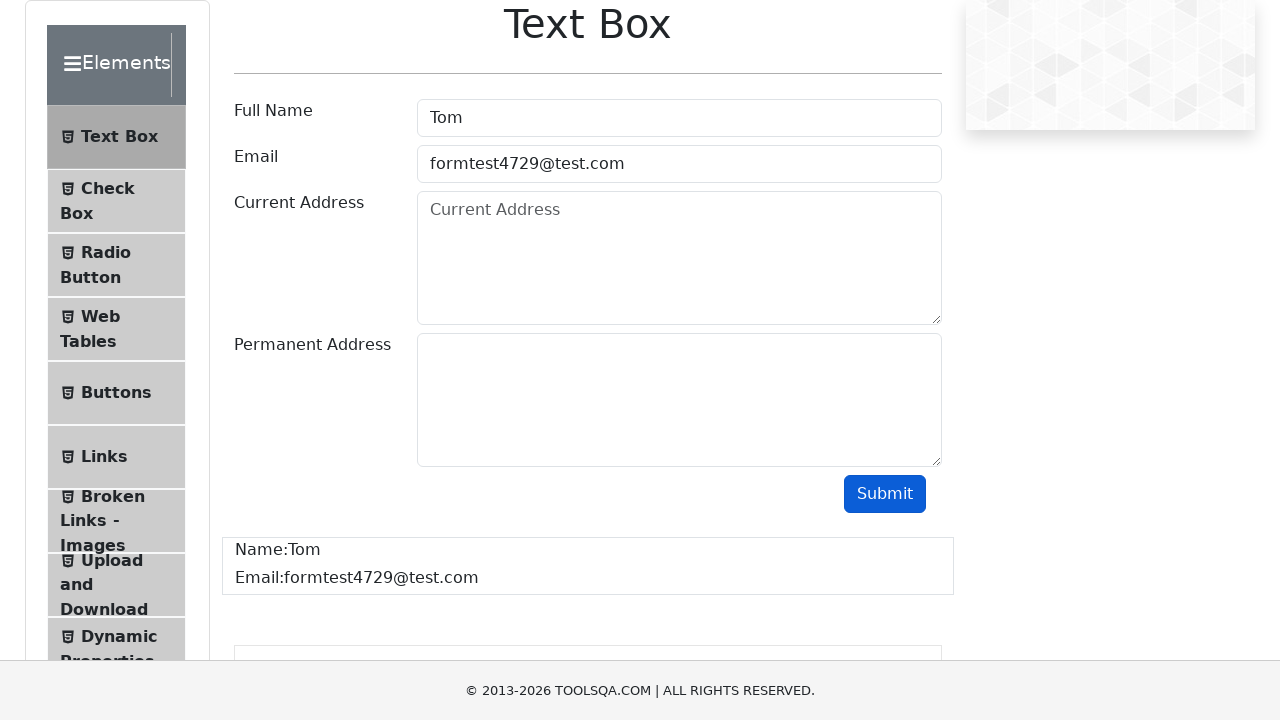